Navigates to BNDES TJLP (long-term interest rate) page and verifies that the interest rate data table is loaded and displayed.

Starting URL: https://www.bndes.gov.br/wps/portal/site/home/financiamento/guia/custos-financeiros/taxa-juros-longo-prazo-tjlp

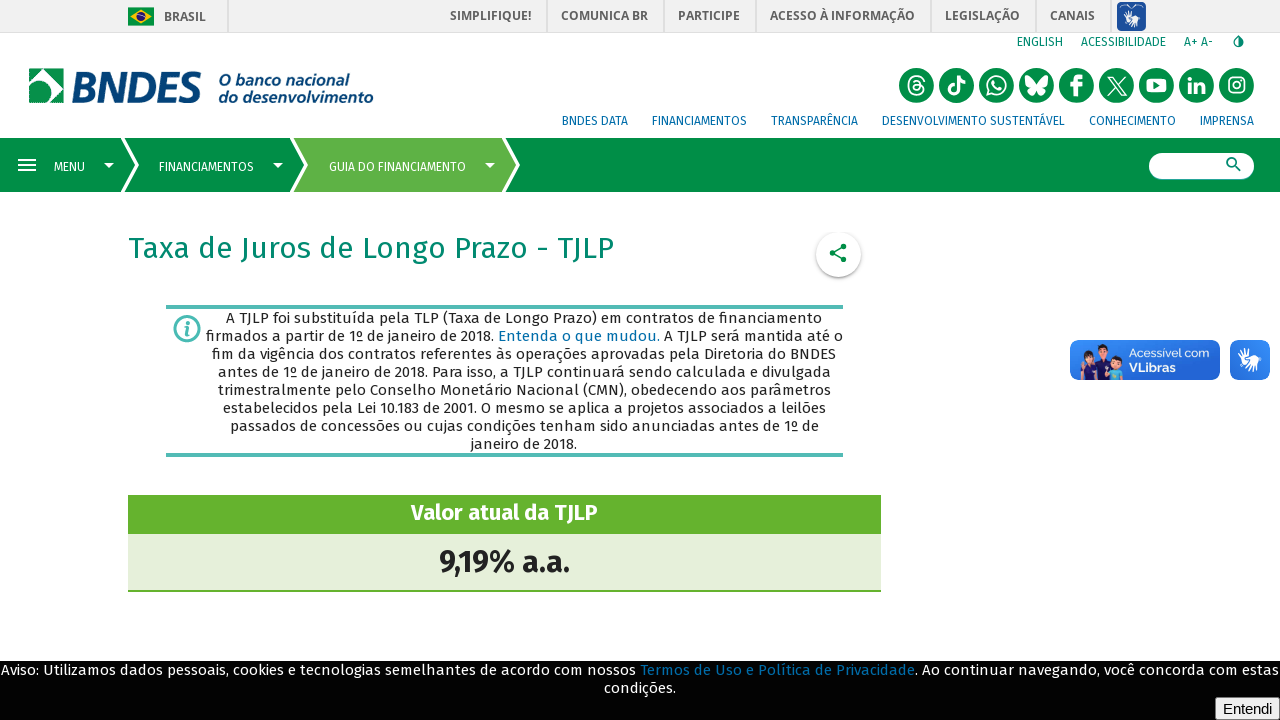

Waited for TJLP interest rate table to load
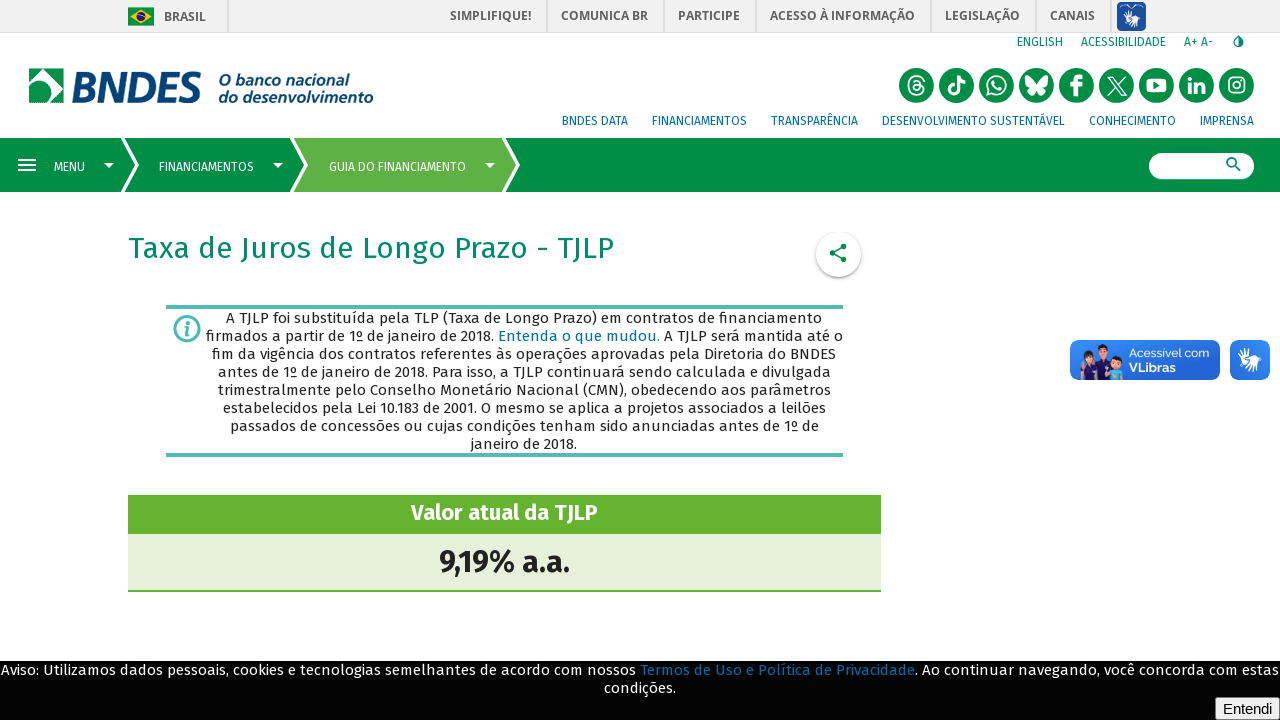

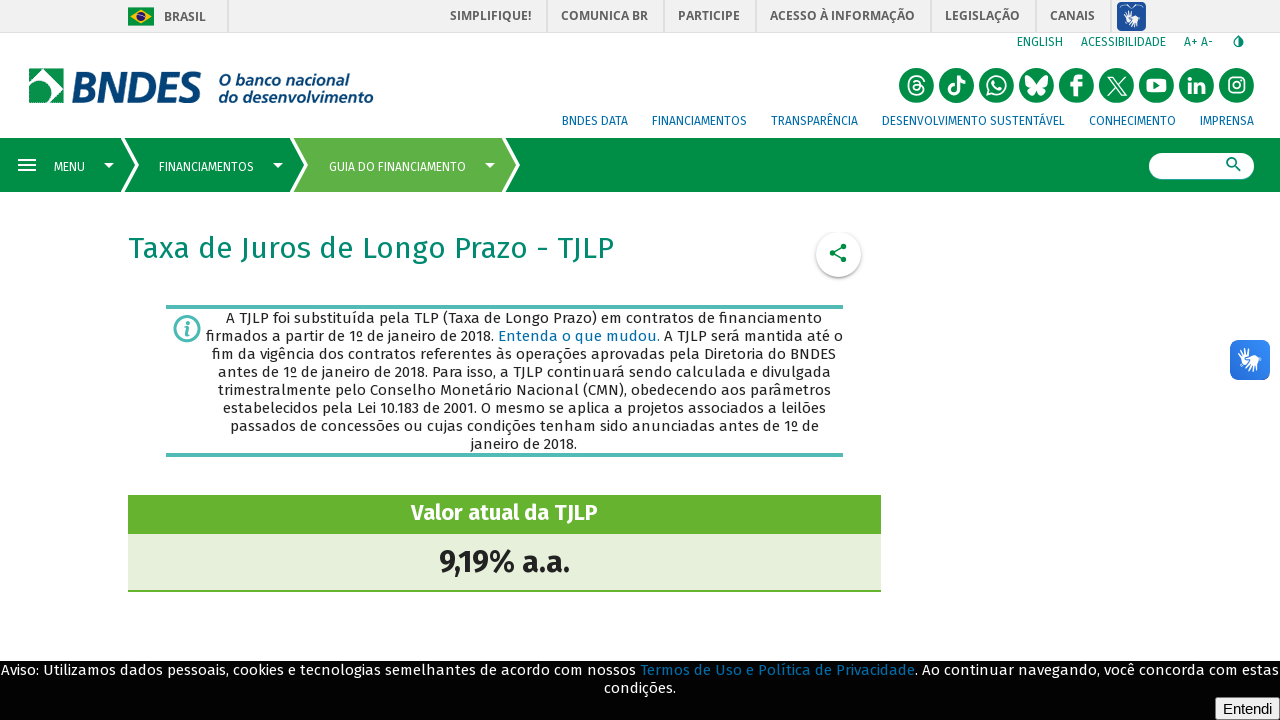